Tests filtering products by the 'Laptops' category and verifies that products are displayed after selecting the category.

Starting URL: https://www.demoblaze.com/

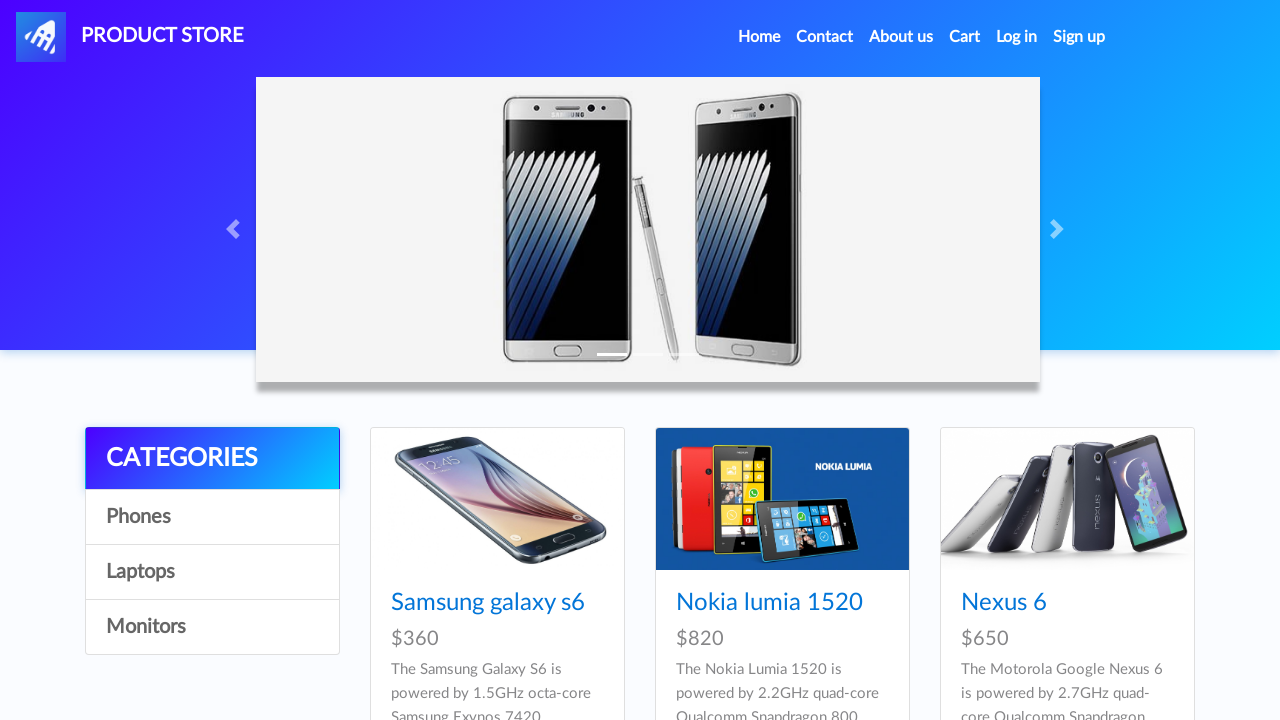

Clicked on 'Laptops' category in the sidebar at (212, 572) on a:has-text('Laptops')
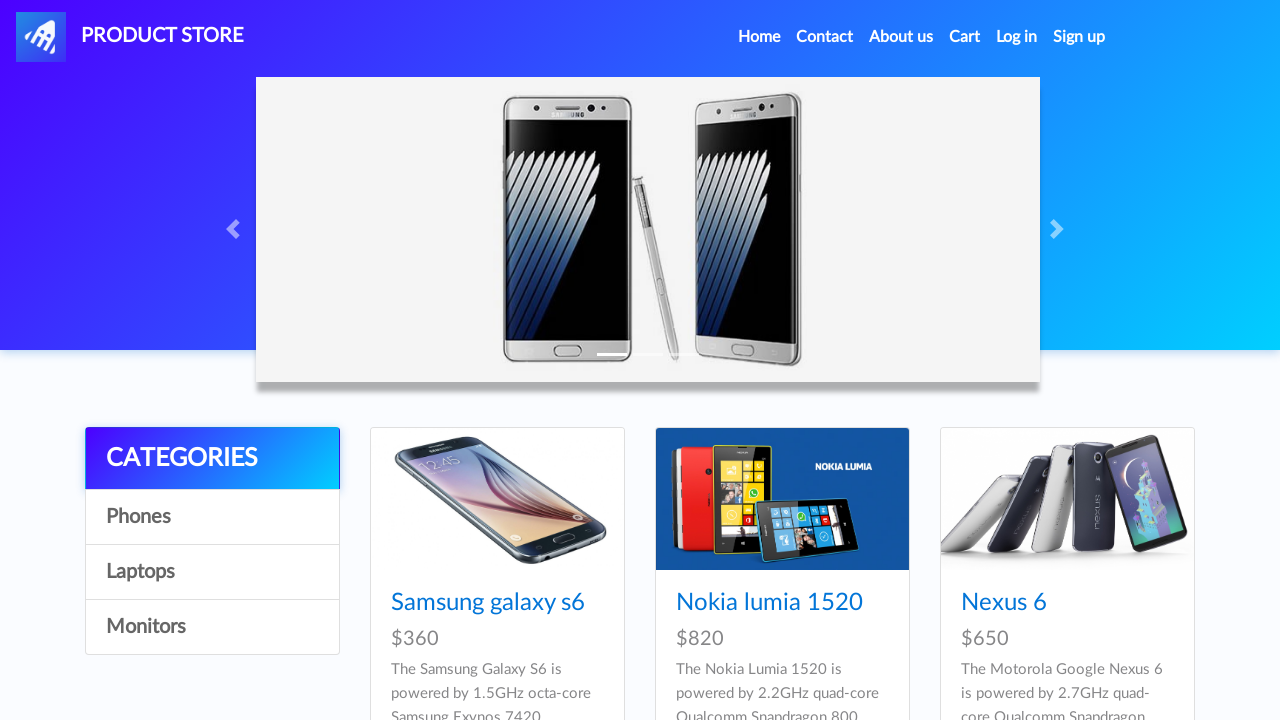

Verified that laptop products loaded by waiting for product card titles
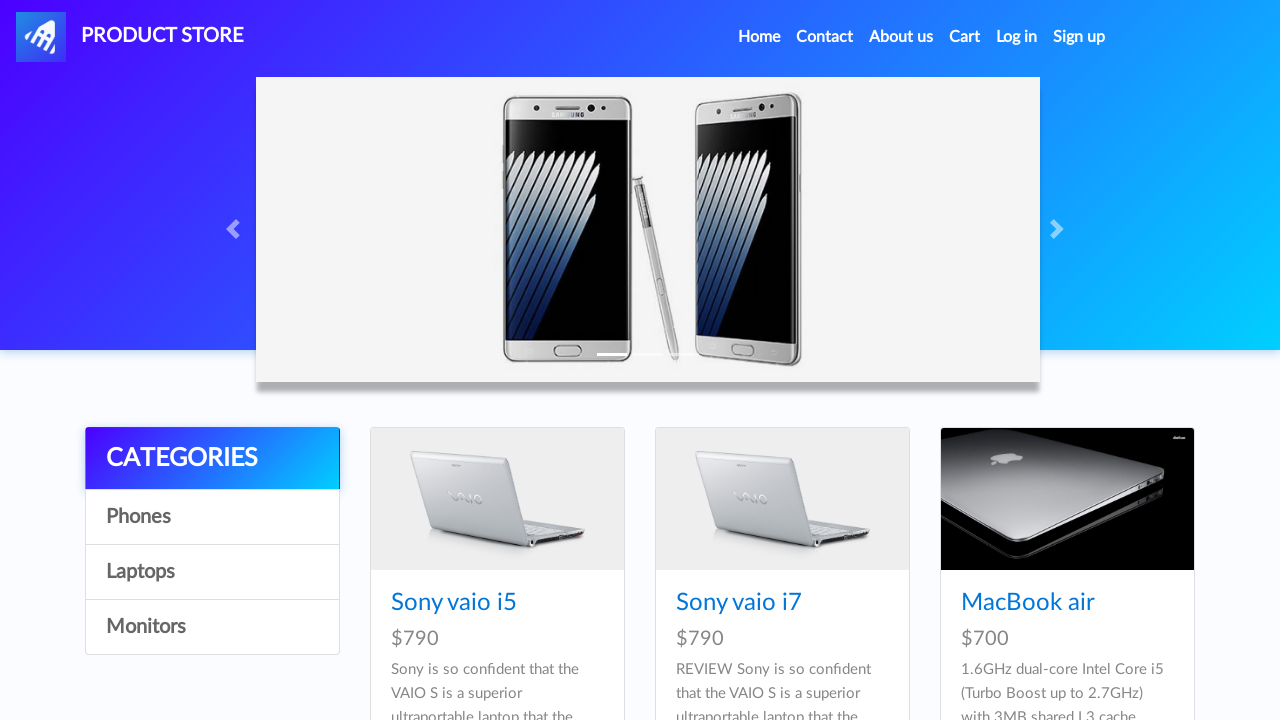

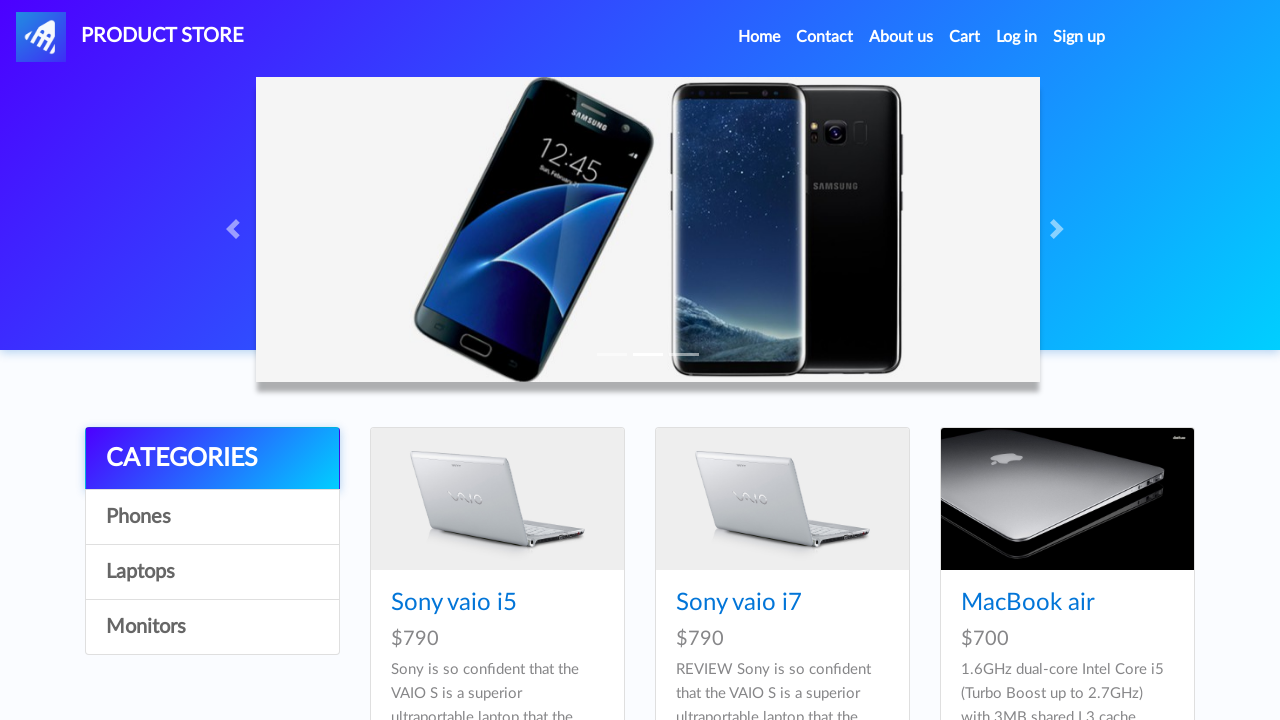